Navigates to home page, then uses browser back and forward navigation

Starting URL: https://www.letskodeit.com/practice

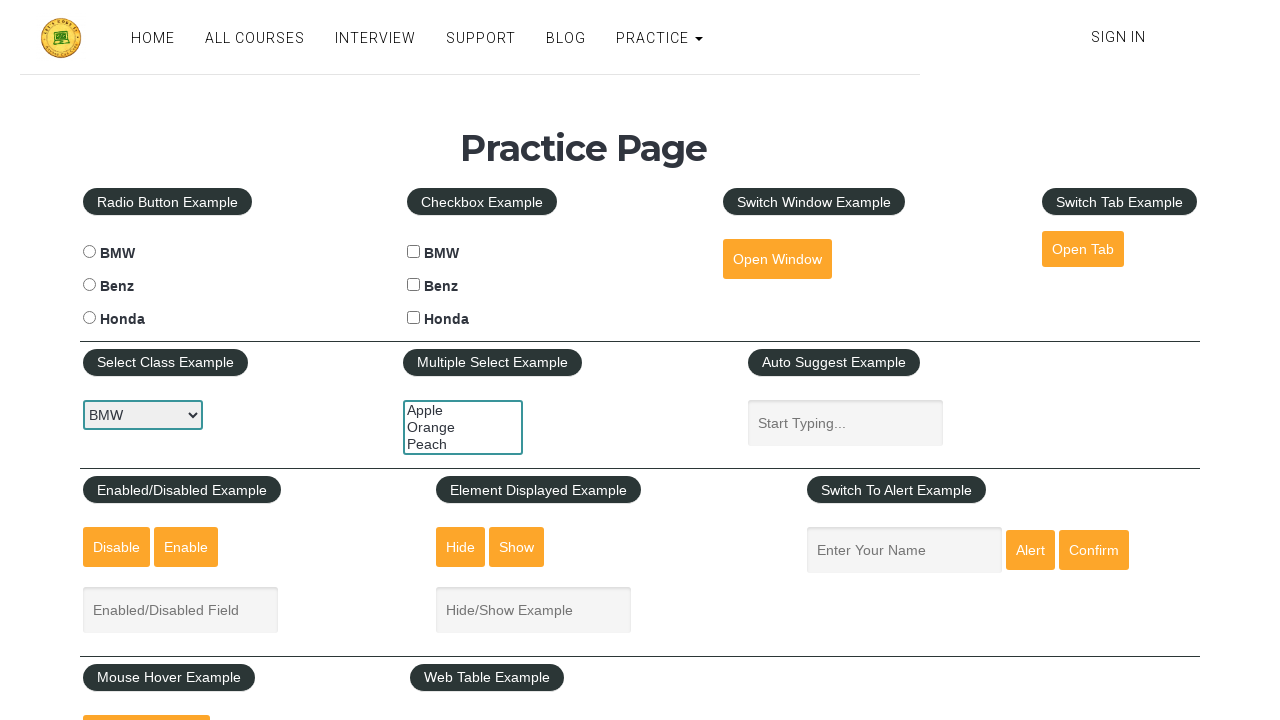

Navigated to home page at https://www.letskodeit.com/home
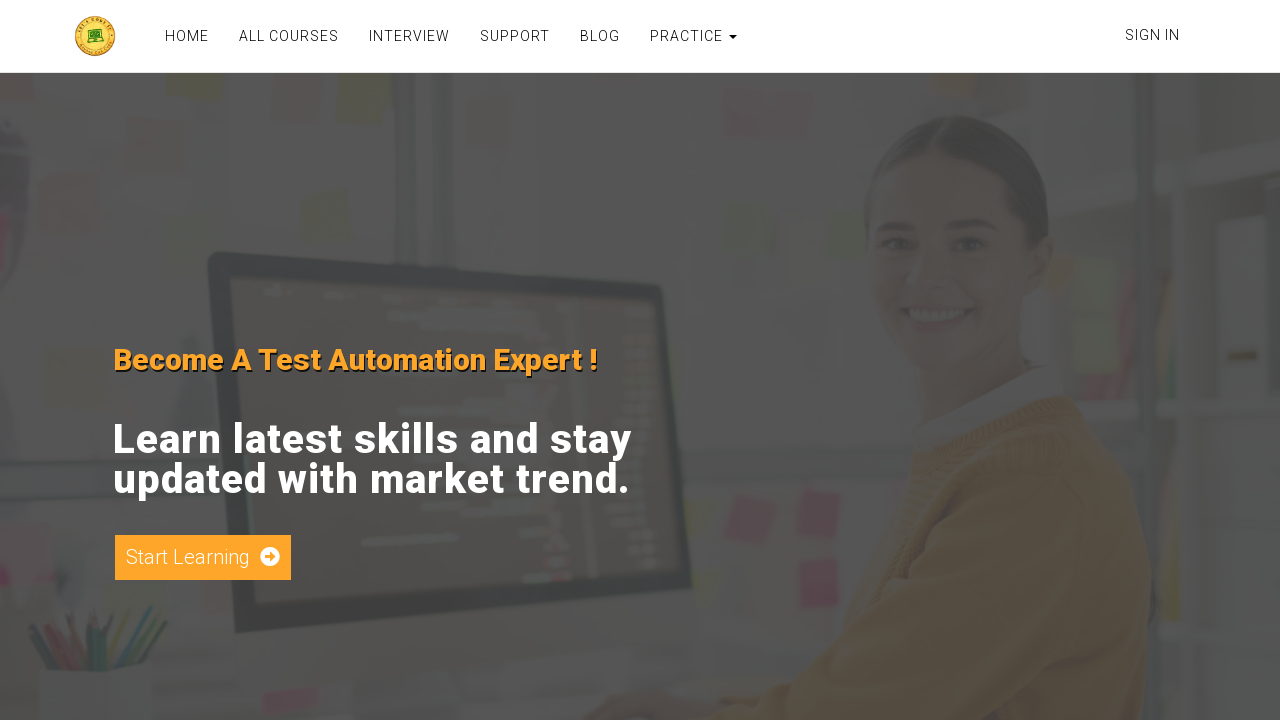

Navigated back using browser back button
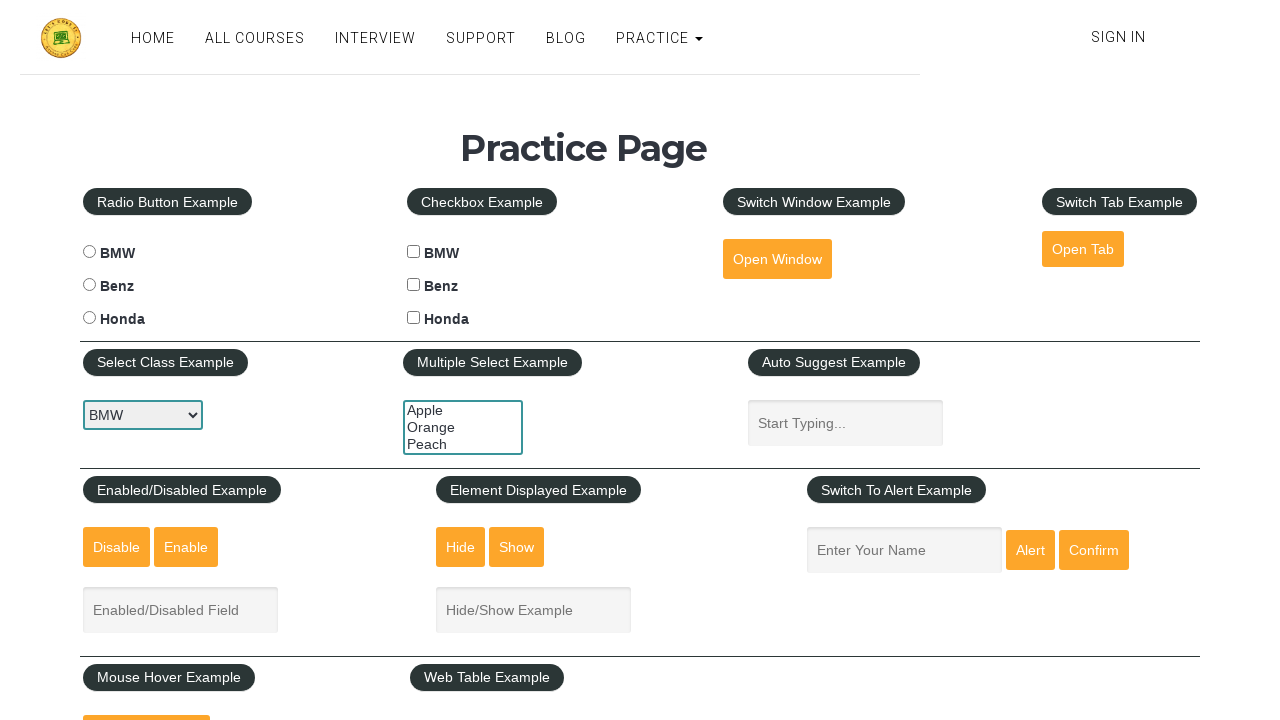

Navigated forward using browser forward button
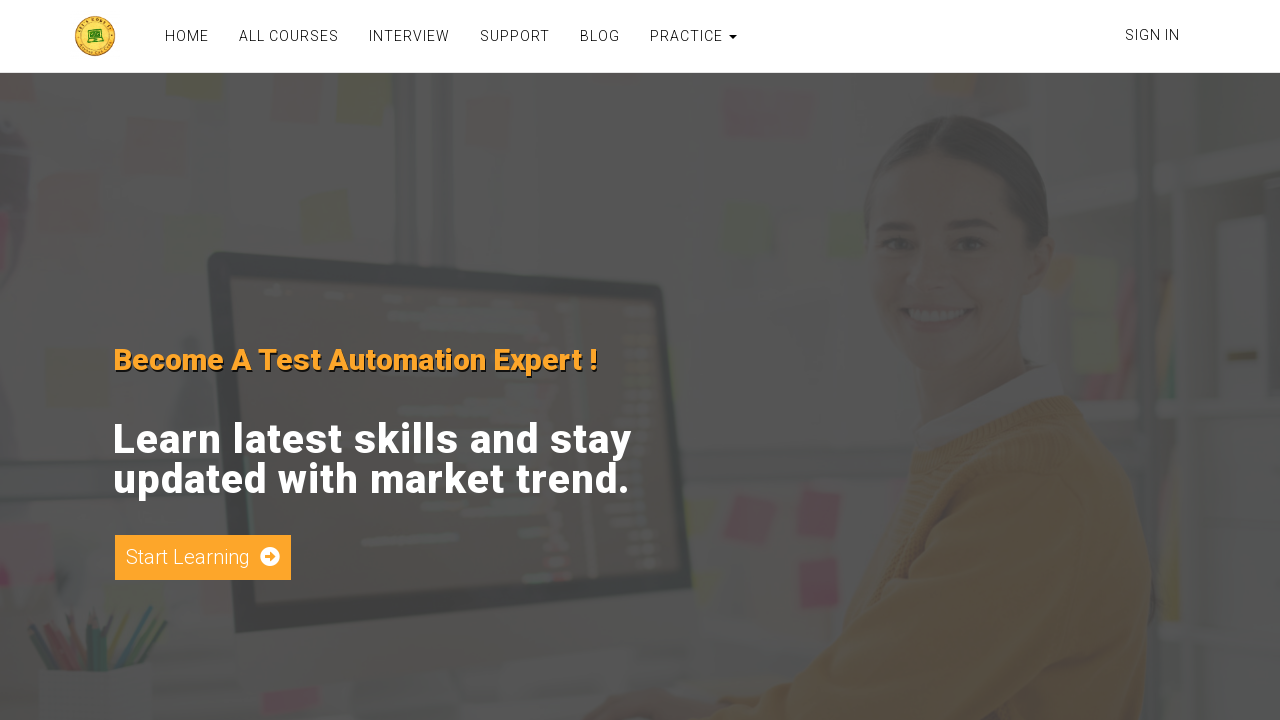

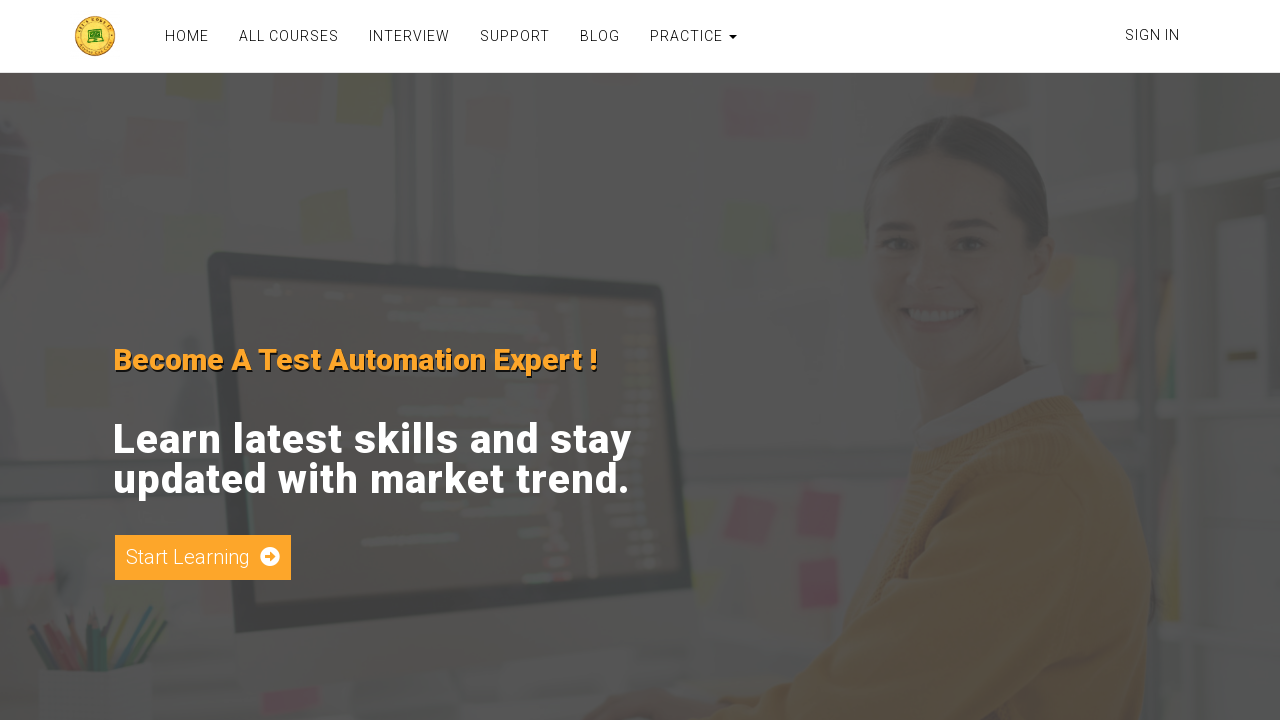